Tests that an error message is displayed when attempting to login with username but no password

Starting URL: https://www.saucedemo.com/

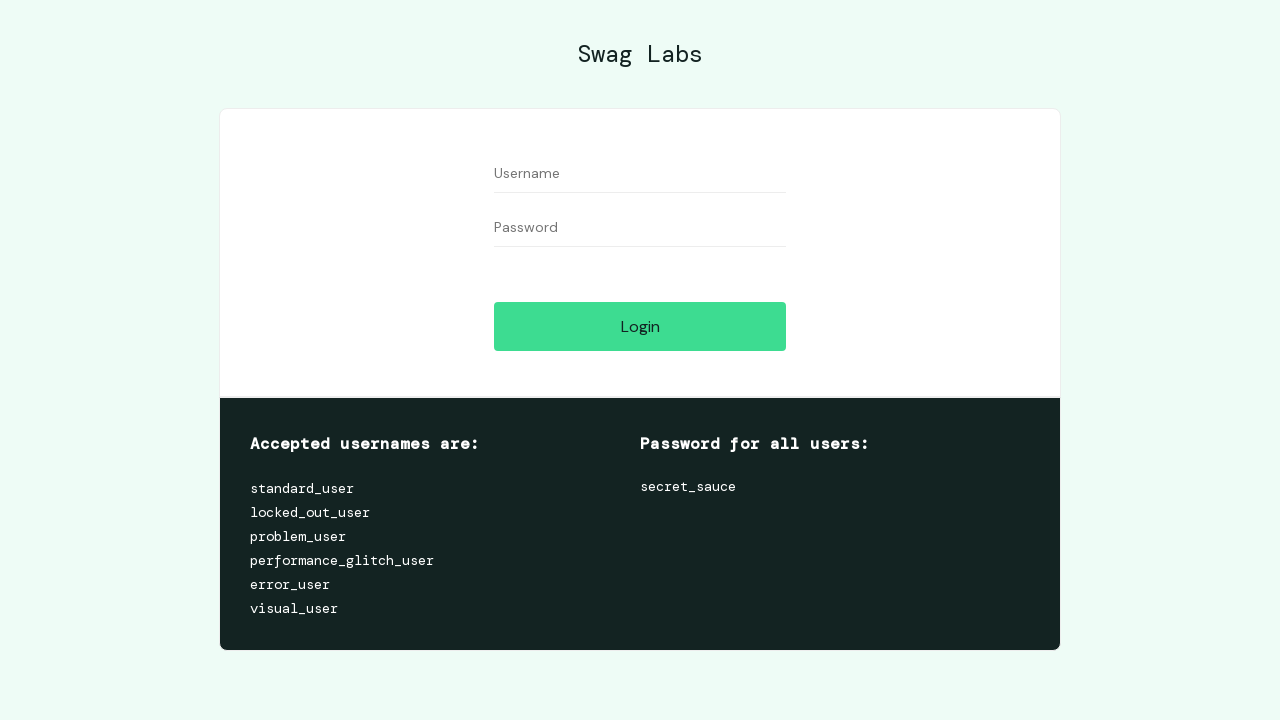

Filled username field with 'standard_user' on #user-name
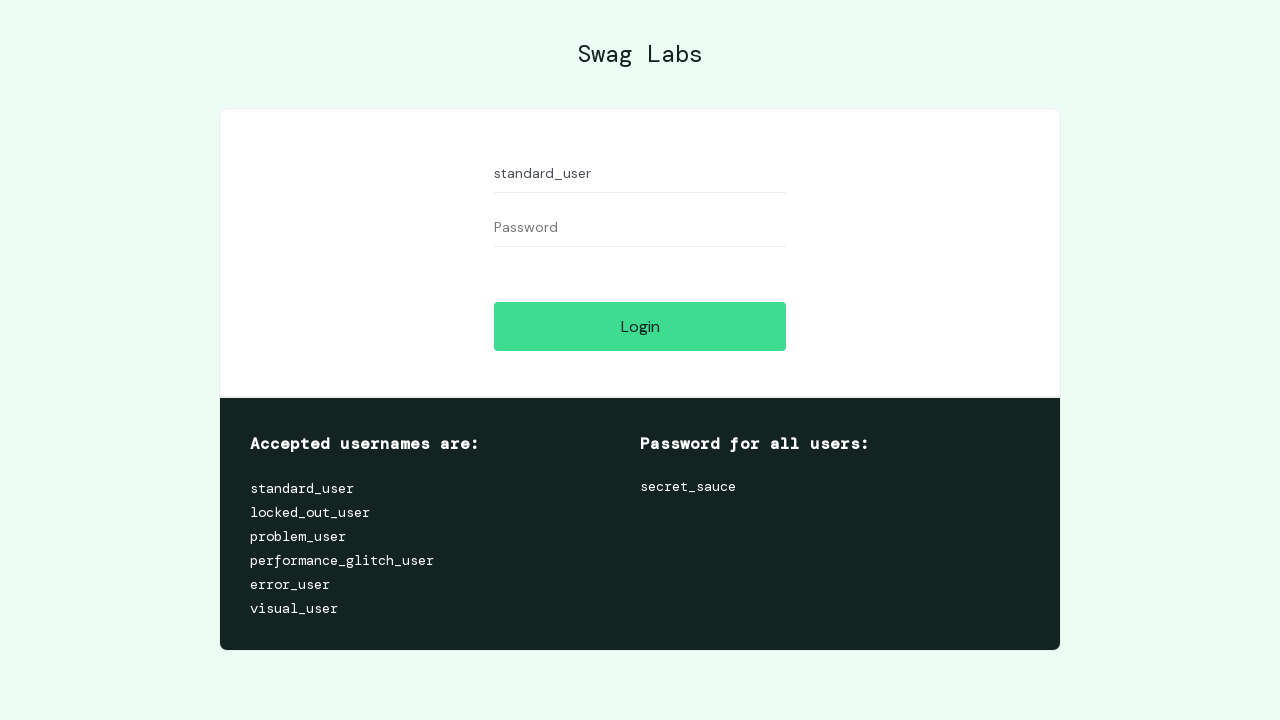

Clicked login button without entering password at (640, 326) on #login-button
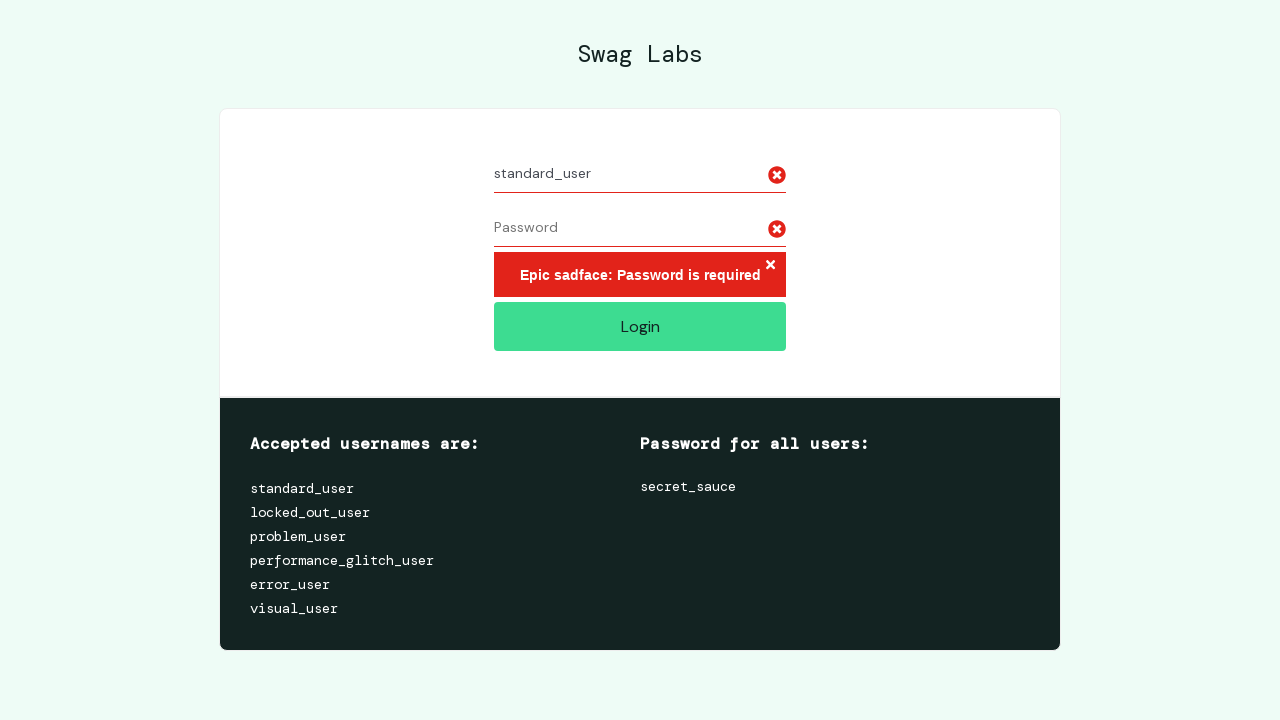

Verified error message 'Epic sadface: Password is required' is displayed
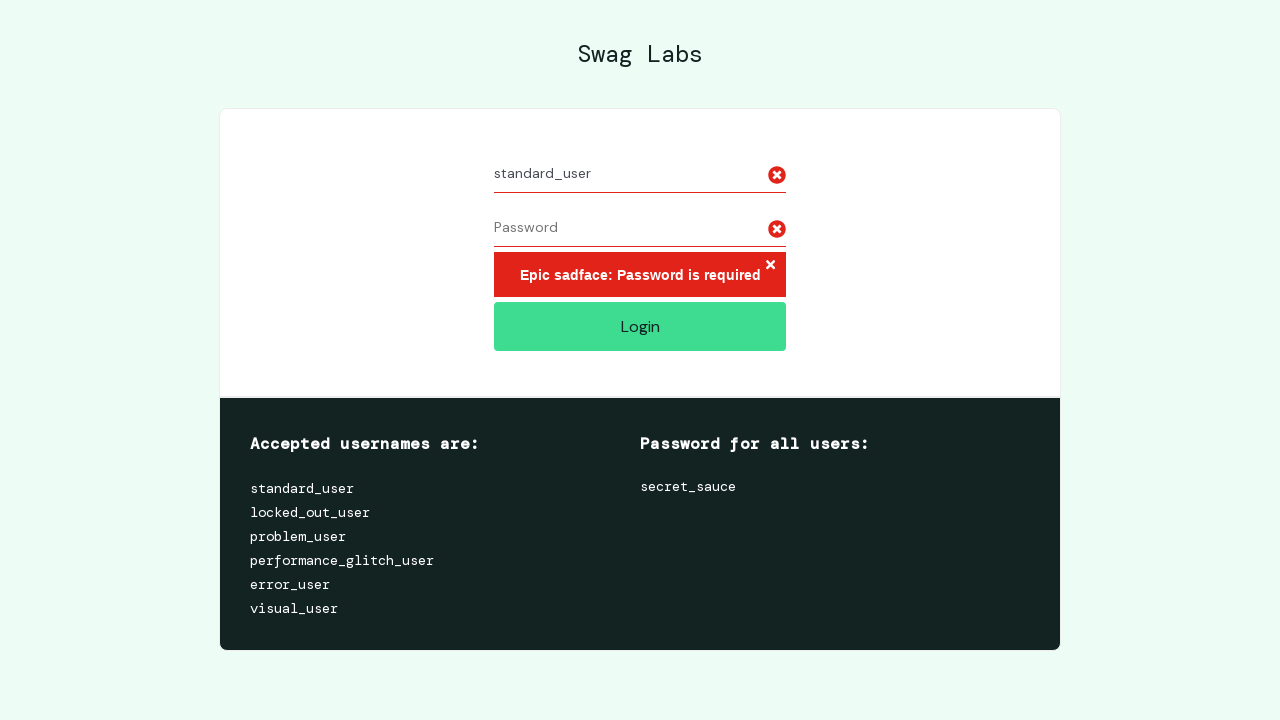

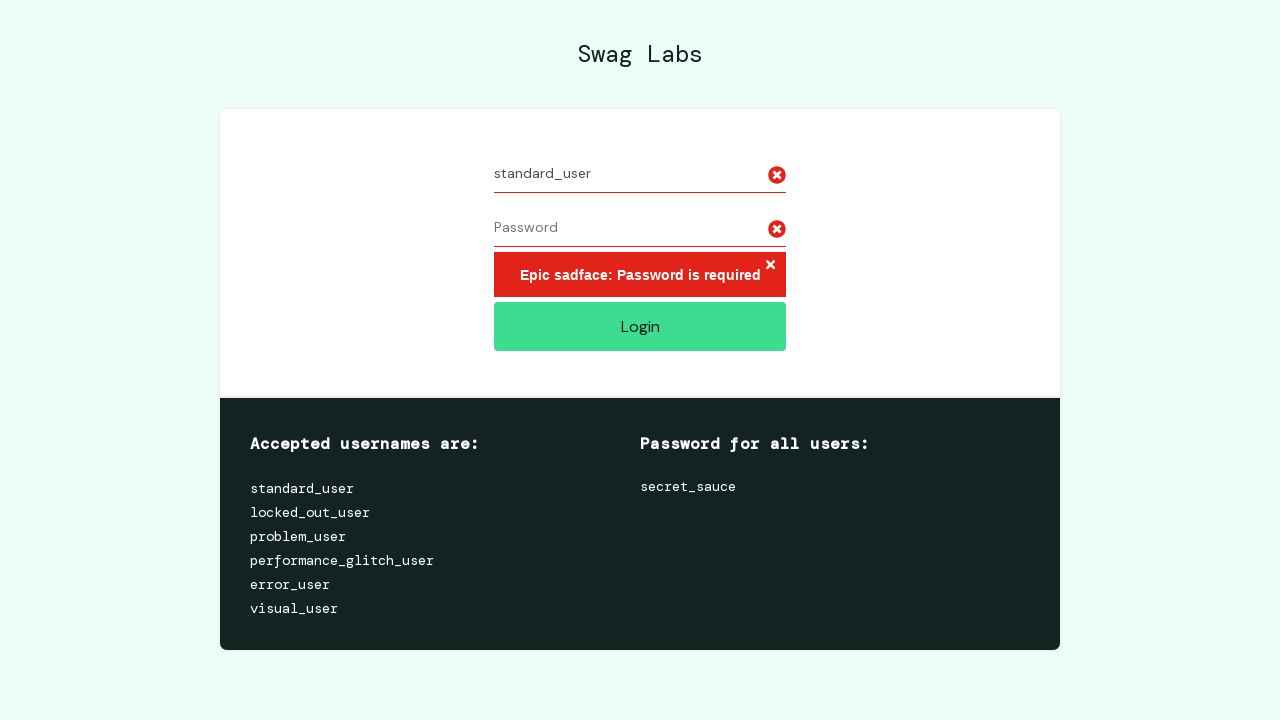